Navigates to GeeksforGeeks homepage and waits for the page content to load completely.

Starting URL: https://www.geeksforgeeks.org/

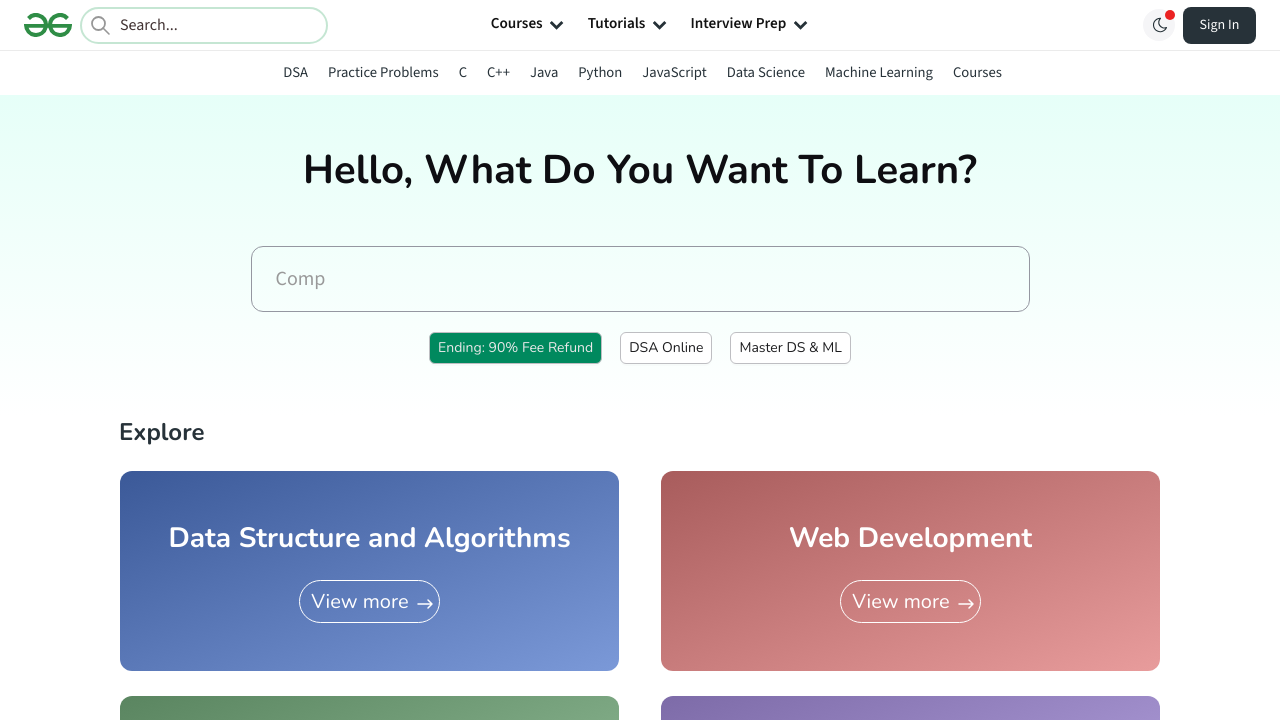

Waited for network idle state to ensure page content fully loaded
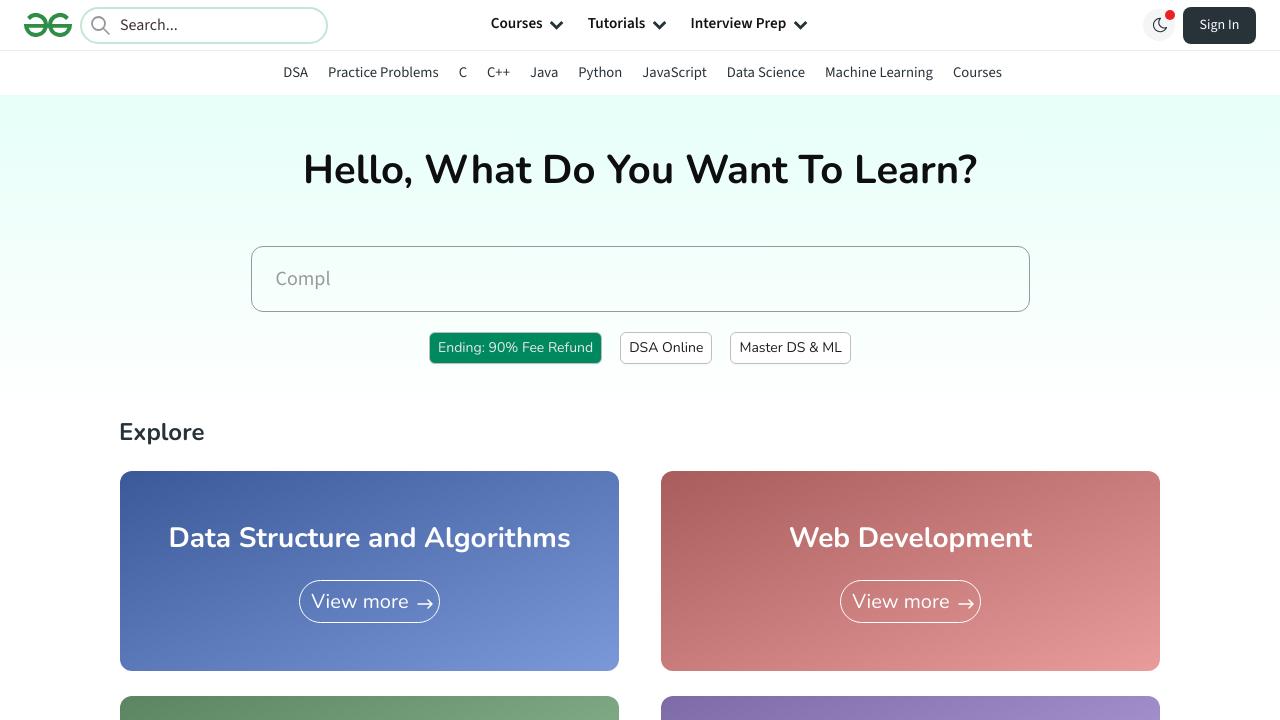

Verified body element is present on GeeksforGeeks homepage
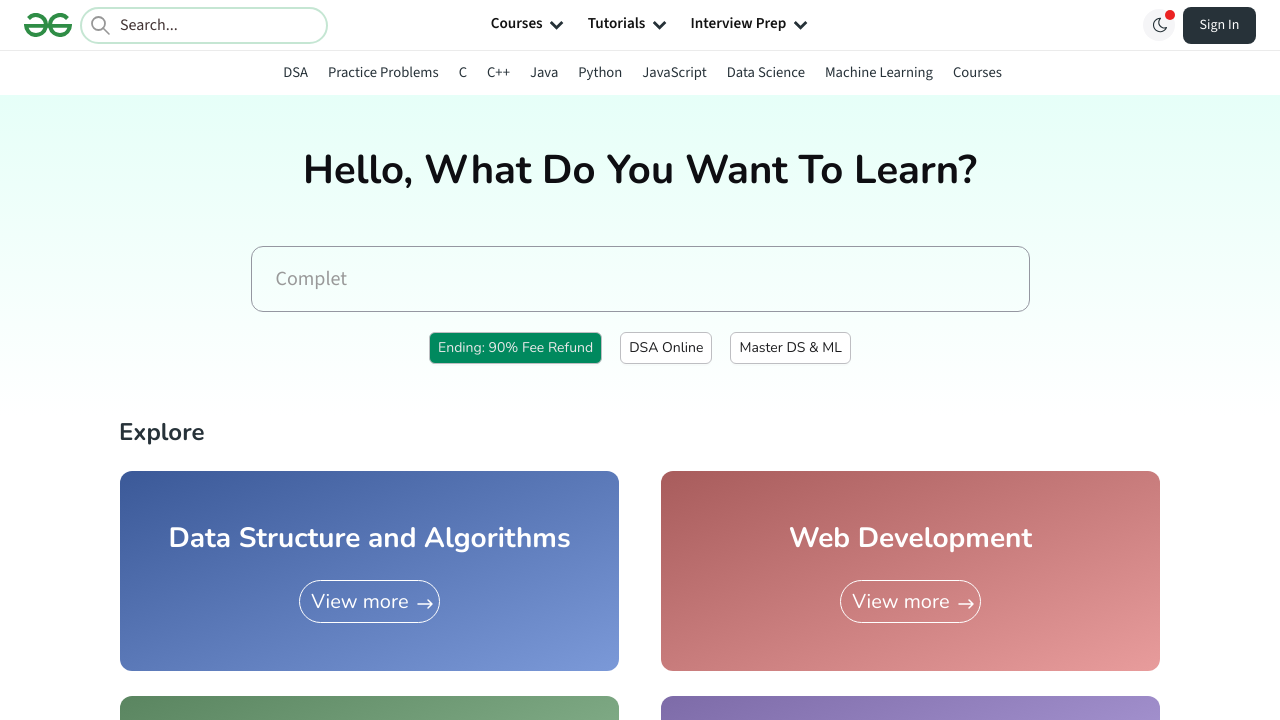

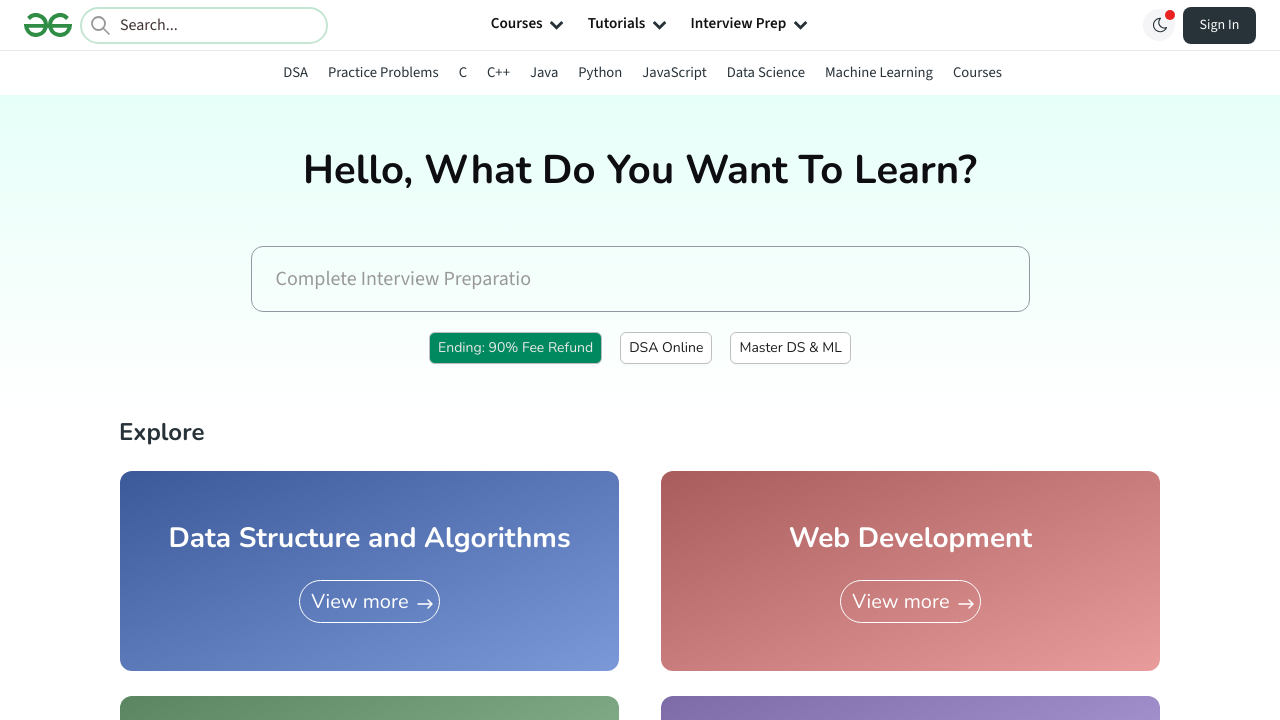